Tests checkbox selection functionality on a practice page by clicking multiple checkboxes and verifying their selection states

Starting URL: https://rahulshettyacademy.com/dropdownsPractise/

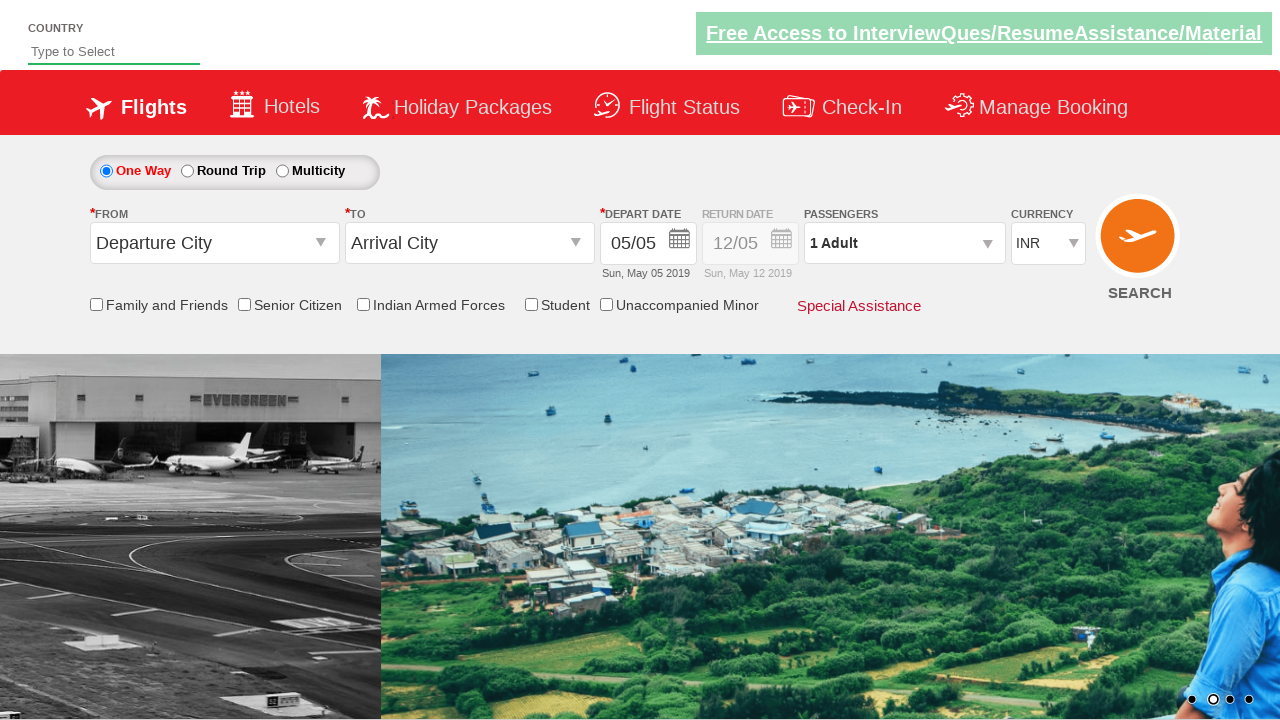

Navigated to practice page
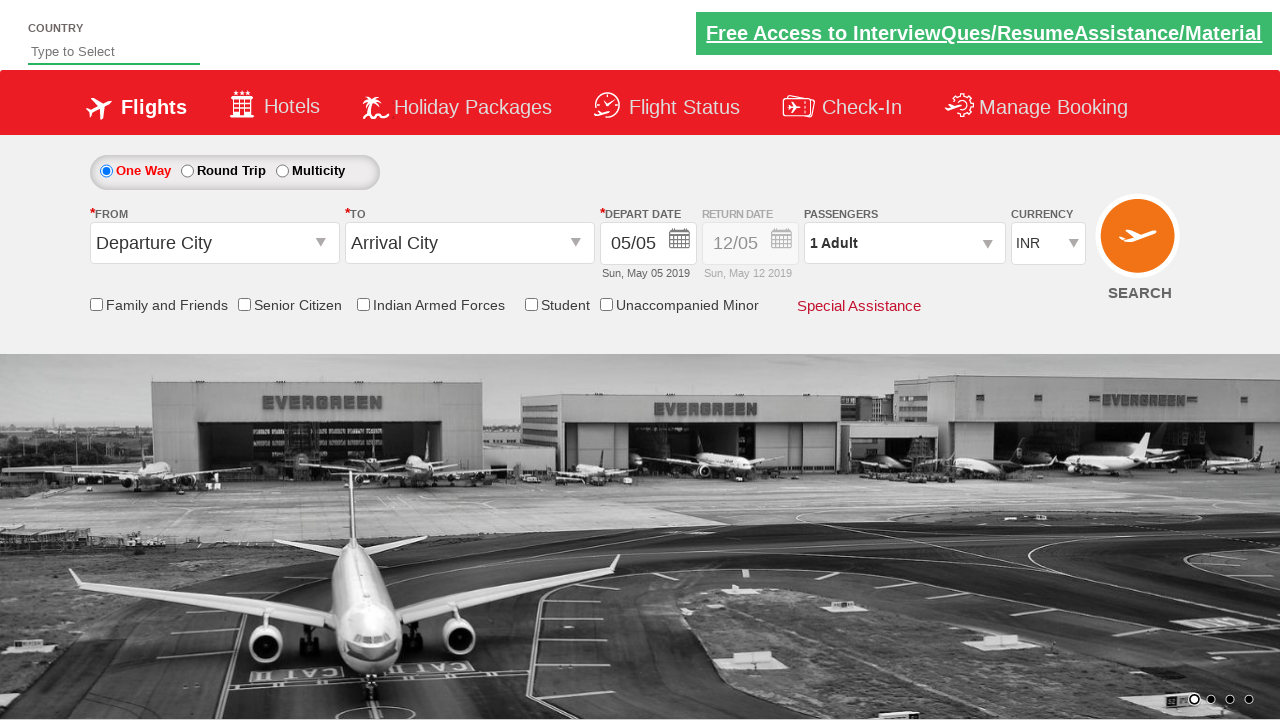

Clicked Friends and Family checkbox at (96, 304) on input[id*='friendsandfamily']
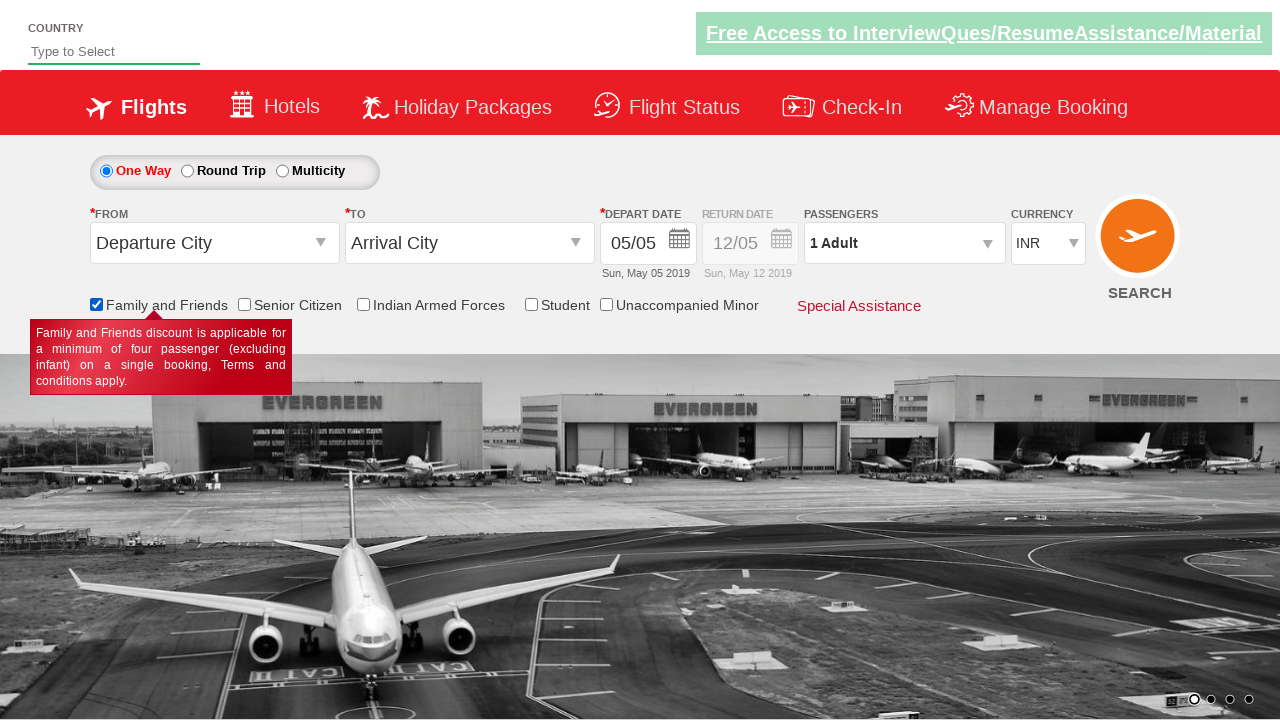

Clicked Senior Citizen Discount checkbox at (244, 304) on input[id*='SeniorCitizenDiscount']
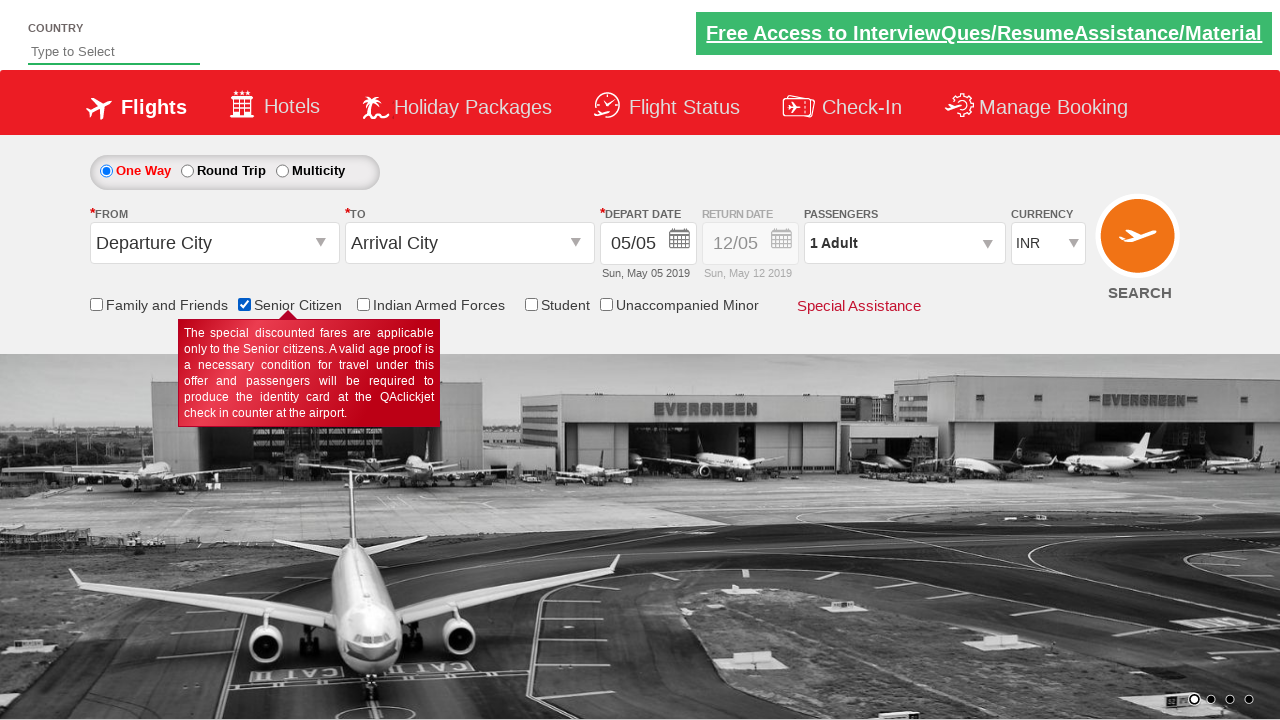

Clicked Armed Forces checkbox at (363, 304) on input[id*='IndArm']
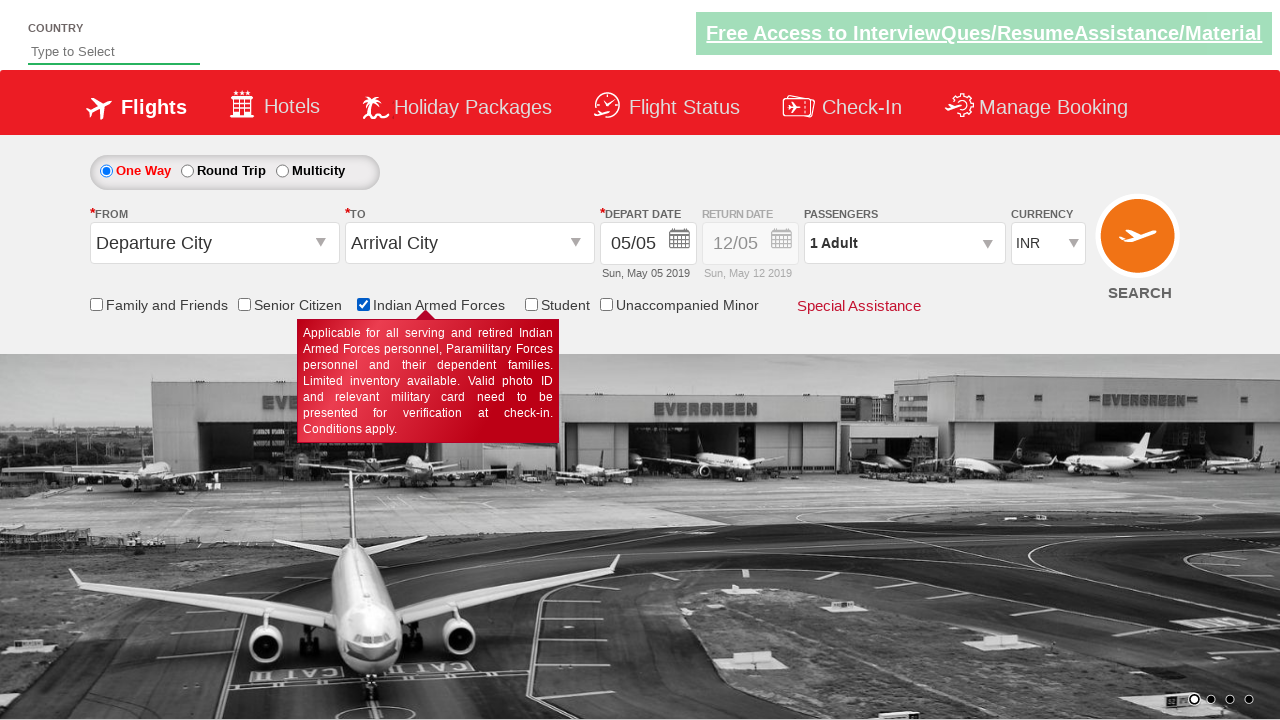

Clicked Student Discount checkbox at (531, 304) on input[id*='StudentDiscount']
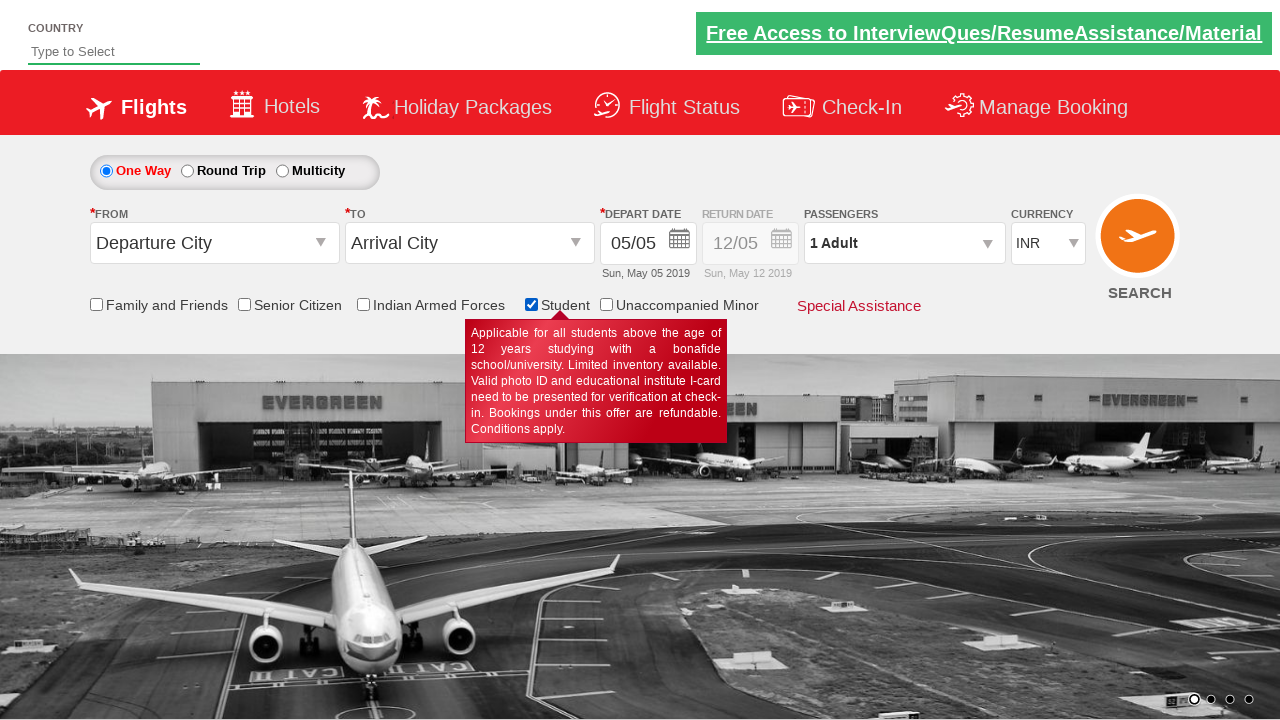

Clicked Unaccompanied Minor checkbox at (606, 304) on input[id*='Unmr']
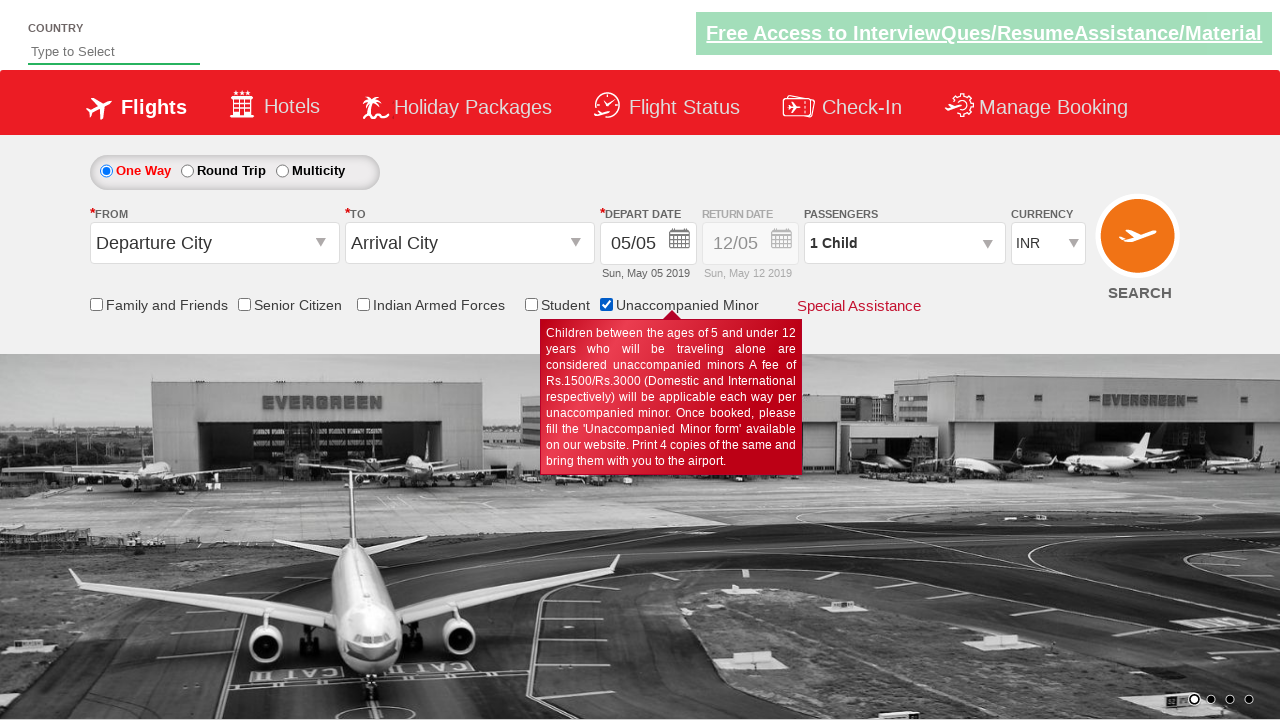

Verified Unaccompanied Minor checkbox is selected
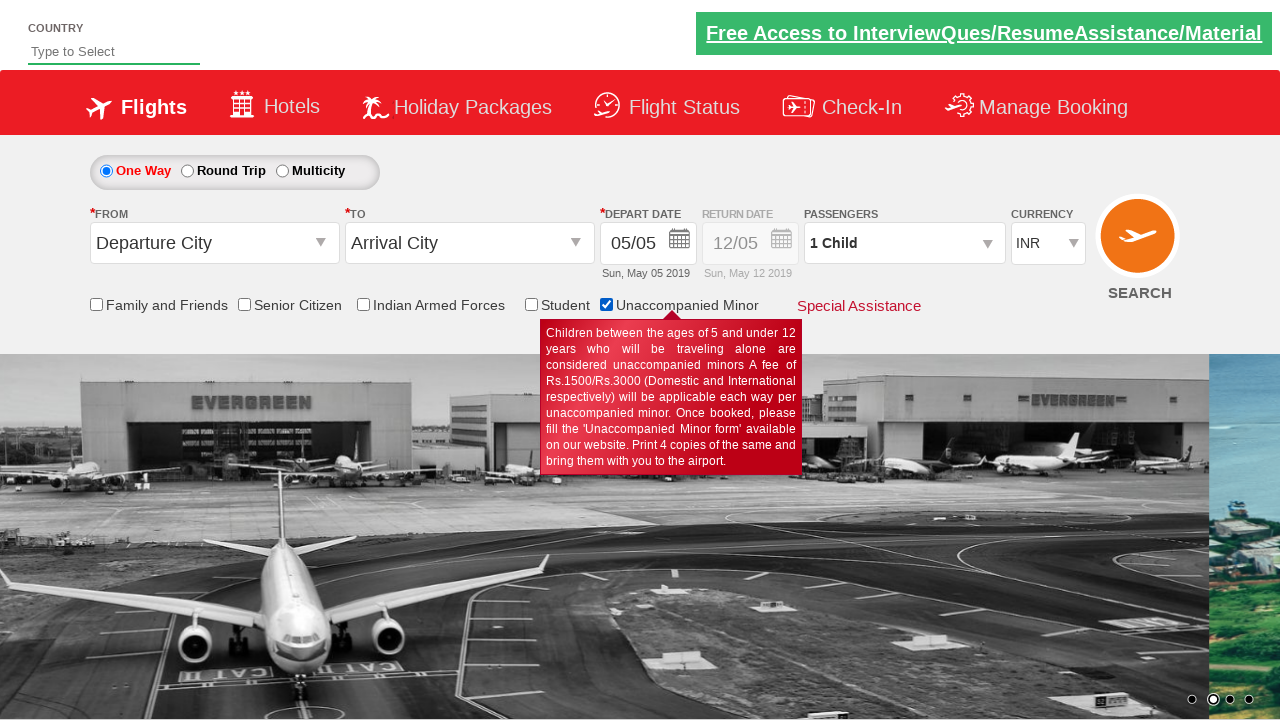

Verified passenger info displays '1 Child'
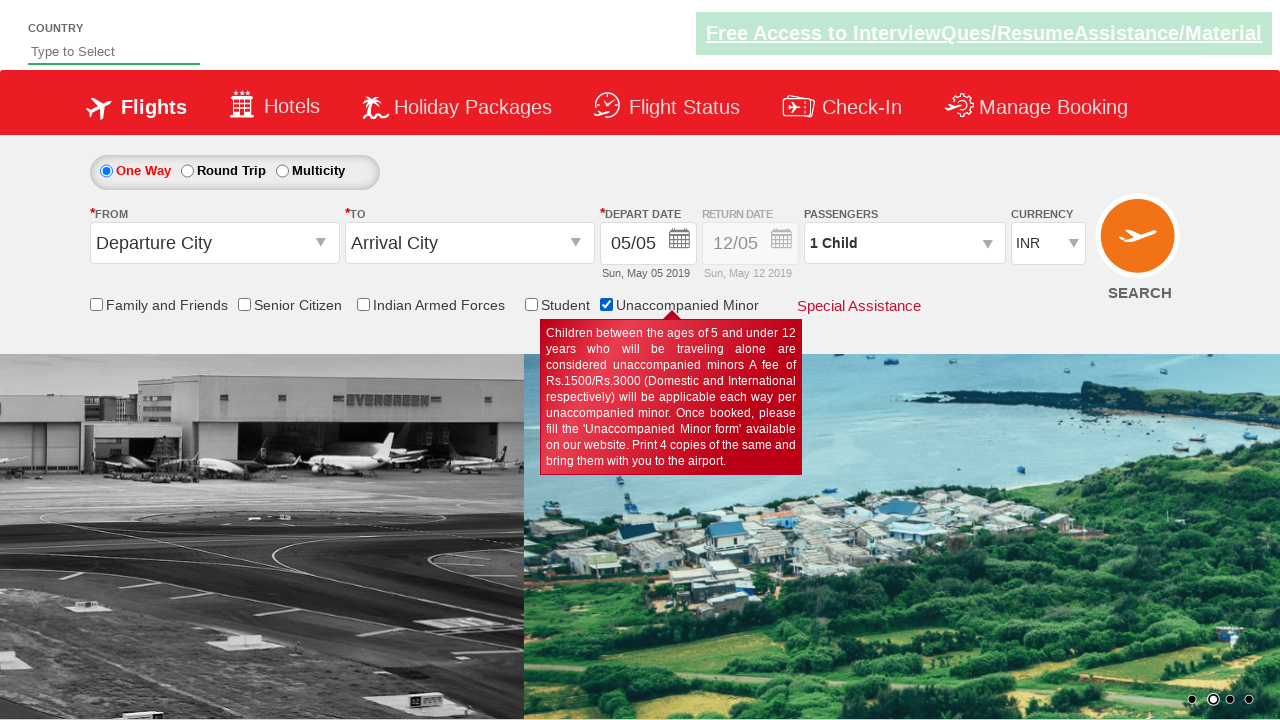

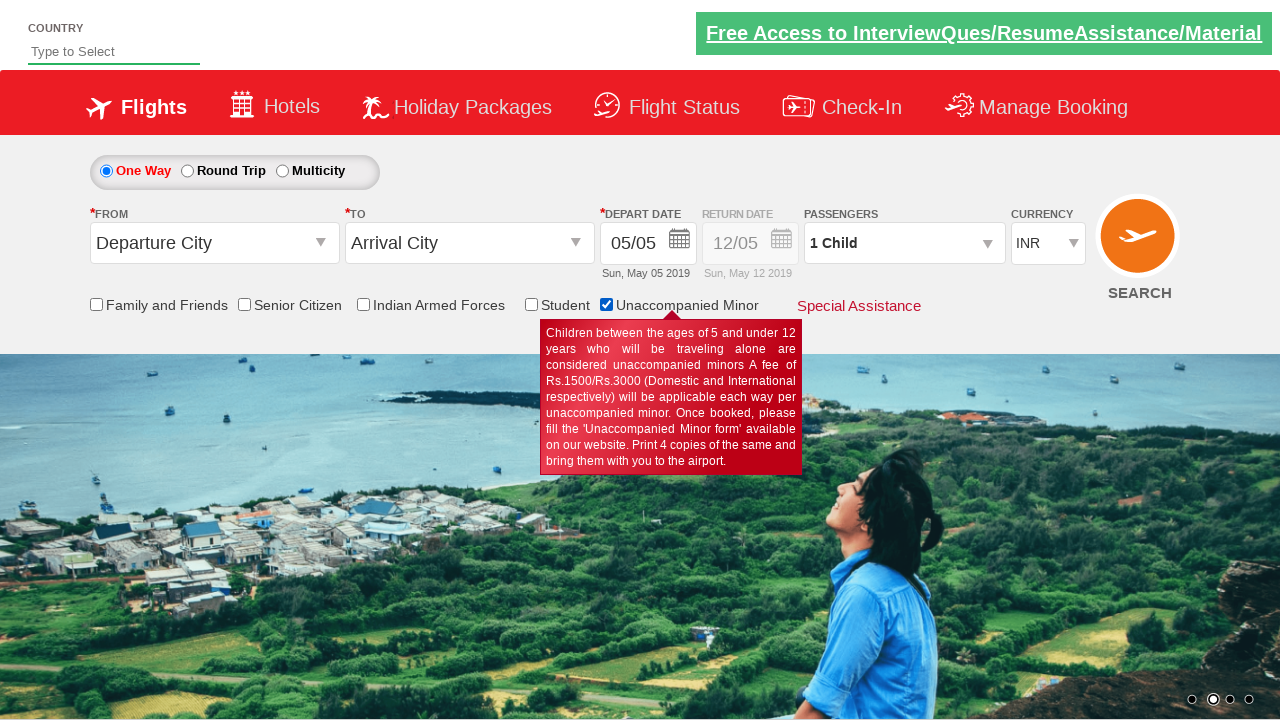